Tests a GFR (Glomerular Filtration Rate) calculator by switching to an iframe and selecting different measurement unit options from a dropdown using various selection methods.

Starting URL: https://bymed.top/calc/%D1%81%D0%BA%D1%84-2148

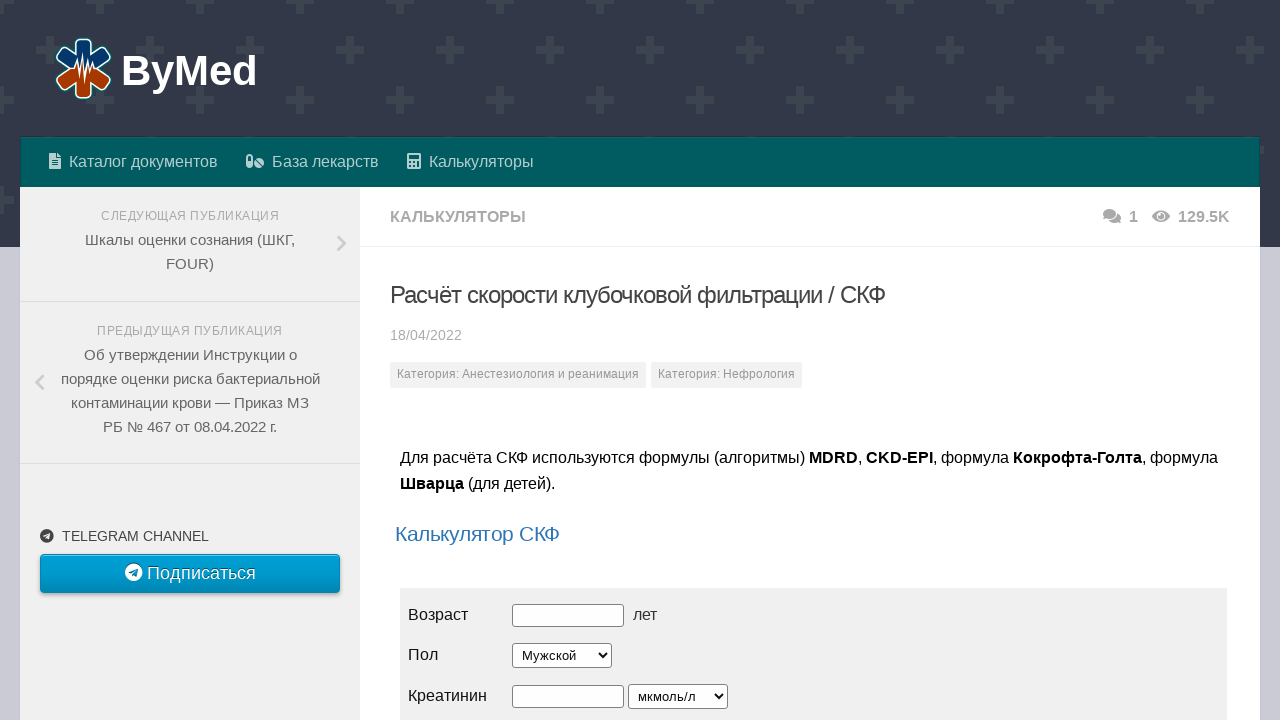

Located and switched to the first iframe on the page
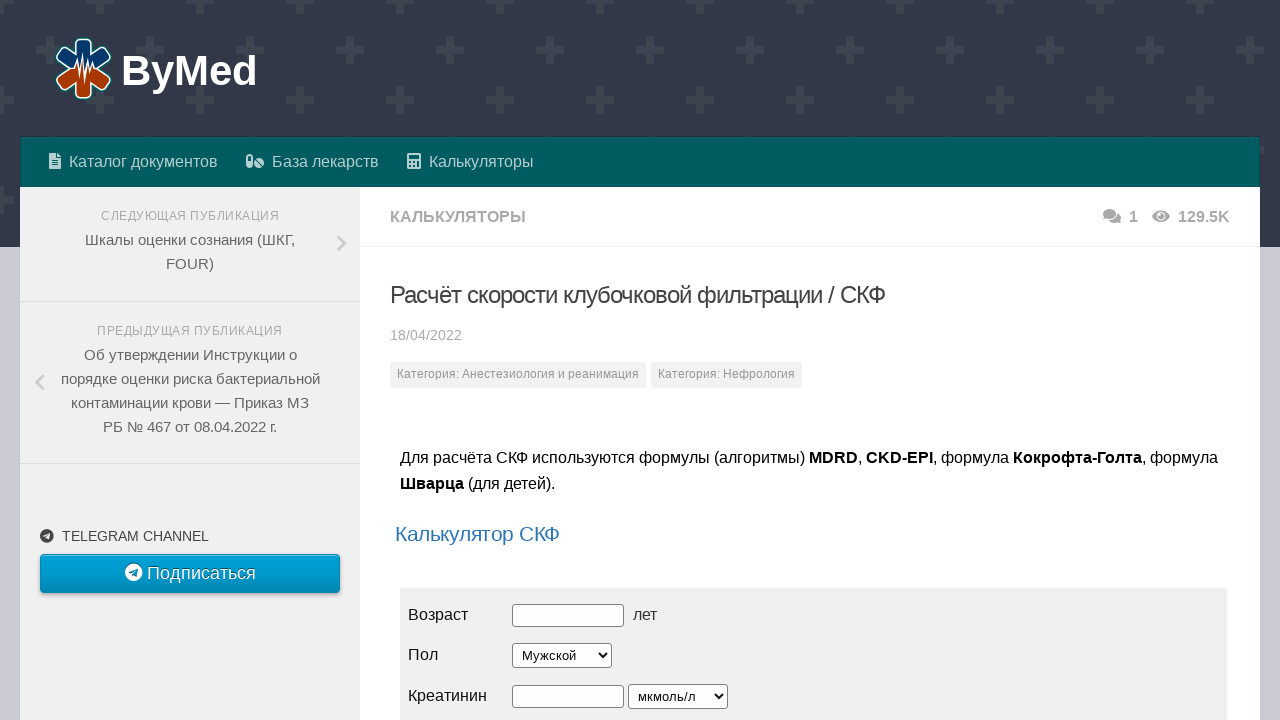

Selected second option (index 1) from cr-size dropdown on iframe >> nth=0 >> internal:control=enter-frame >> #cr-size
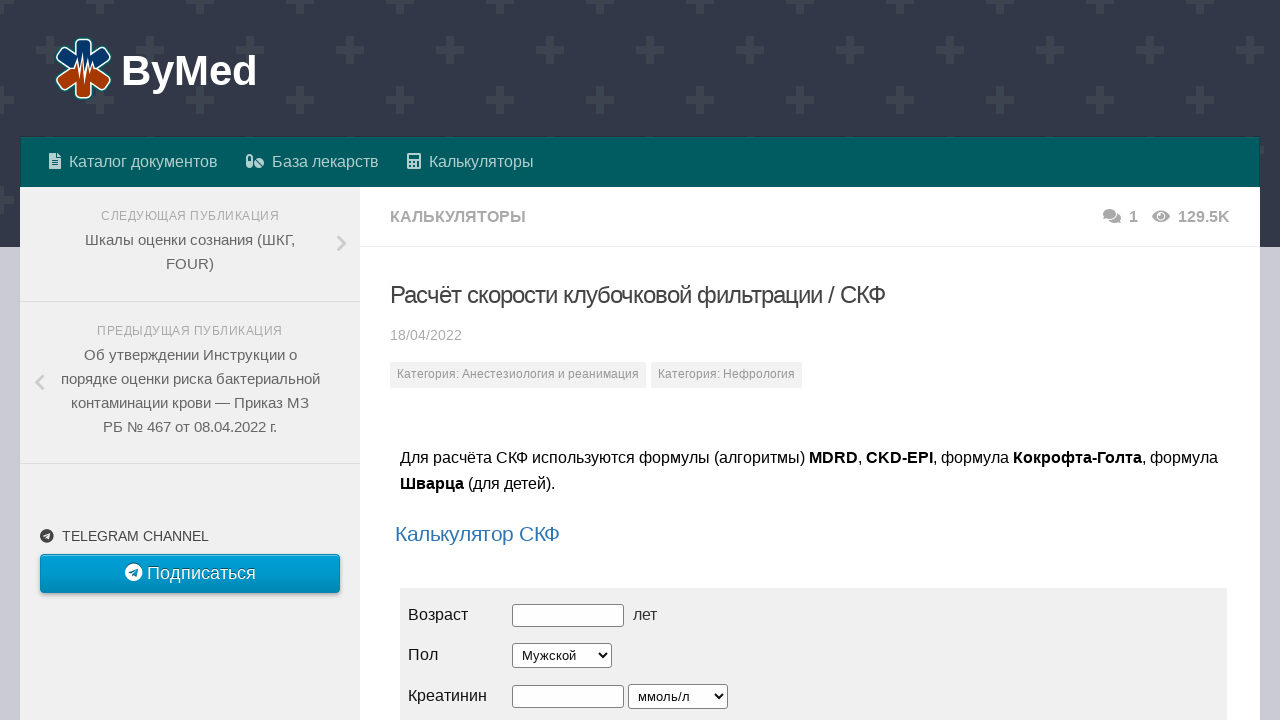

Waited 1000ms for UI to update after first selection
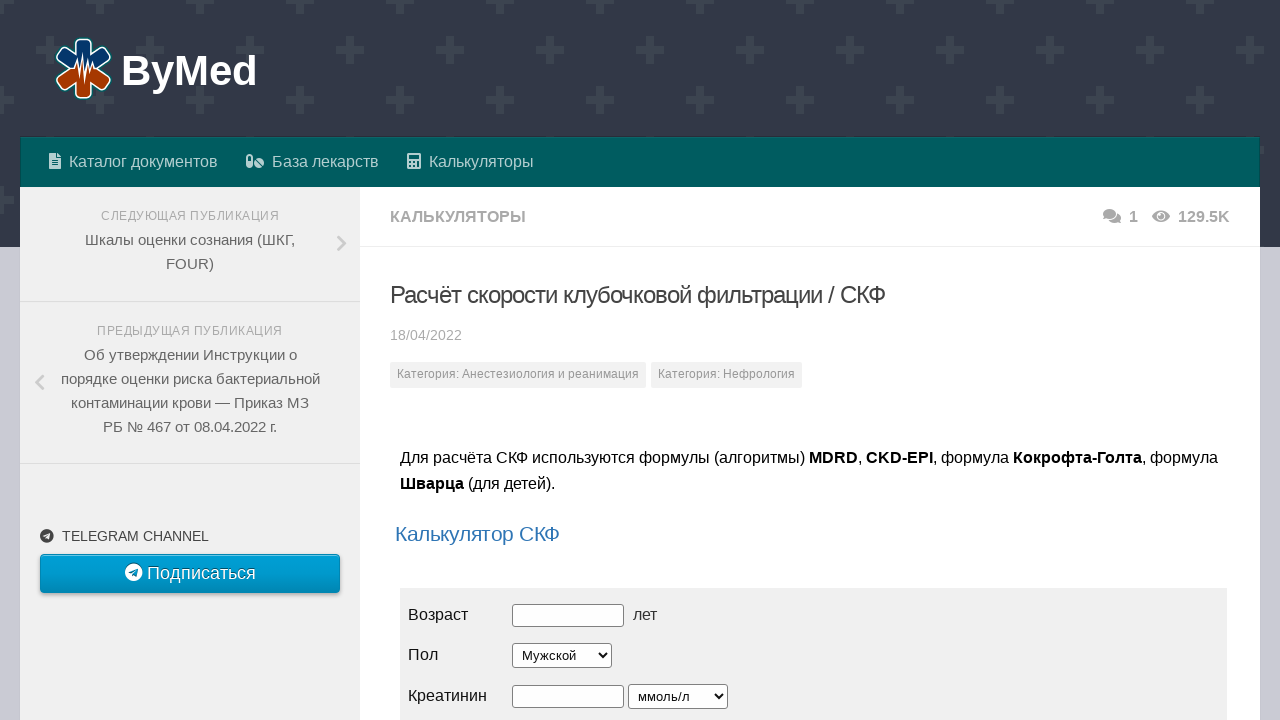

Selected option with value 'mm' from cr-size dropdown on iframe >> nth=0 >> internal:control=enter-frame >> #cr-size
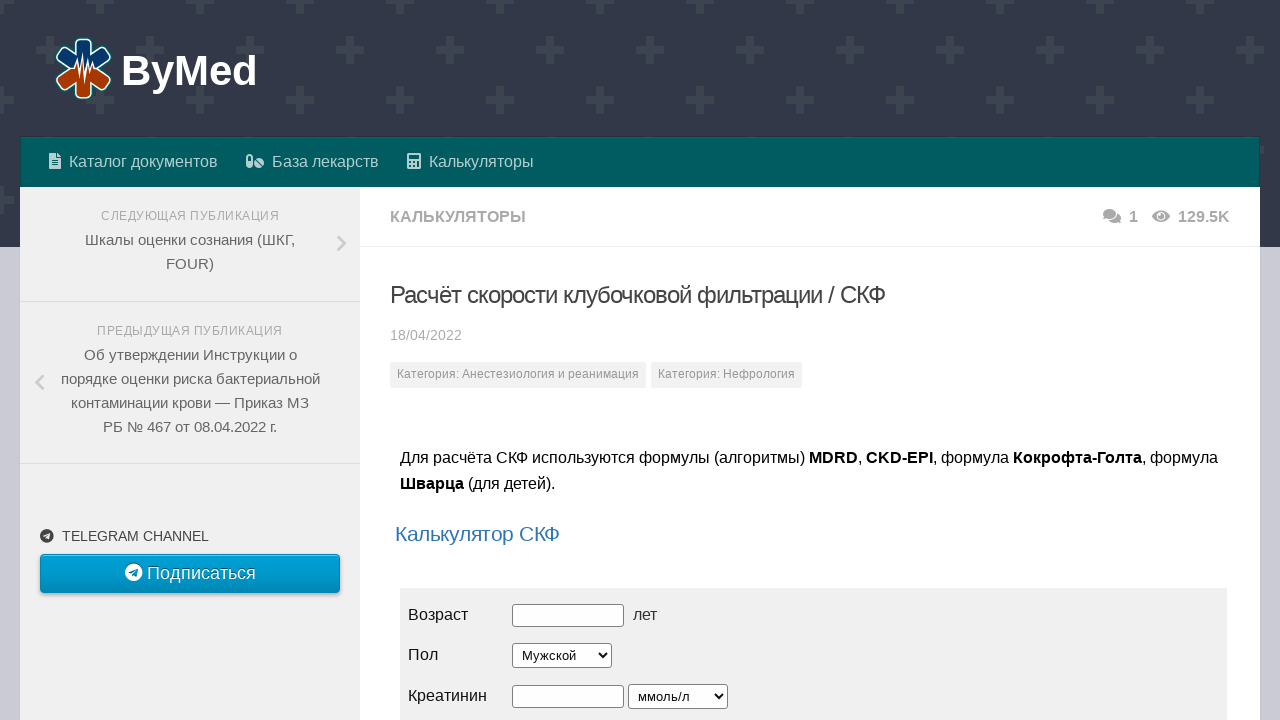

Waited 1000ms for UI to update after second selection
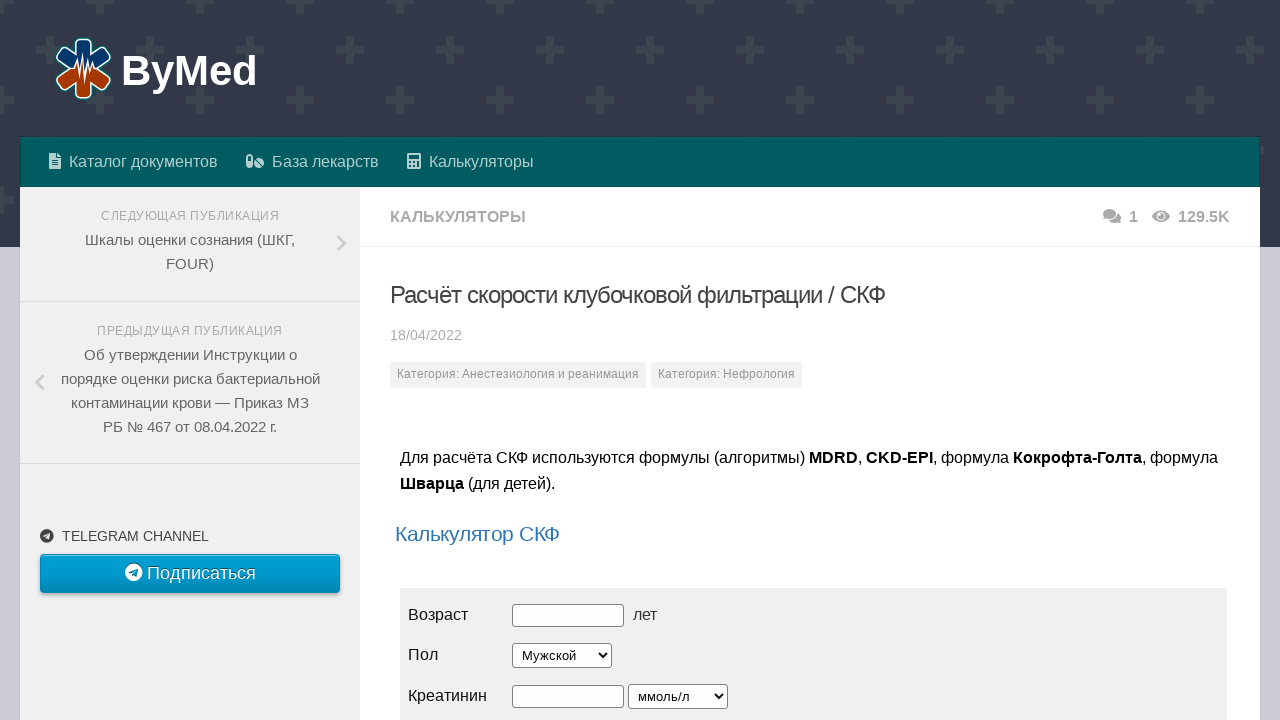

Selected option with label 'мг/дл' from cr-size dropdown on iframe >> nth=0 >> internal:control=enter-frame >> #cr-size
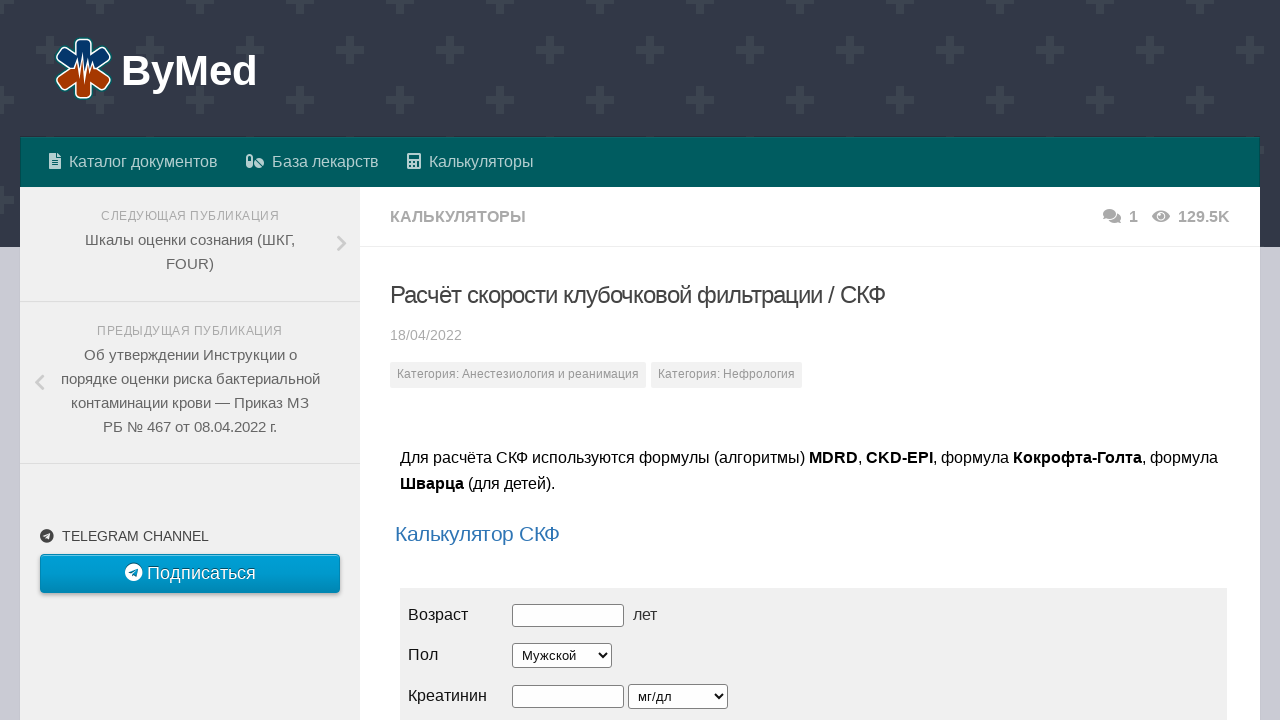

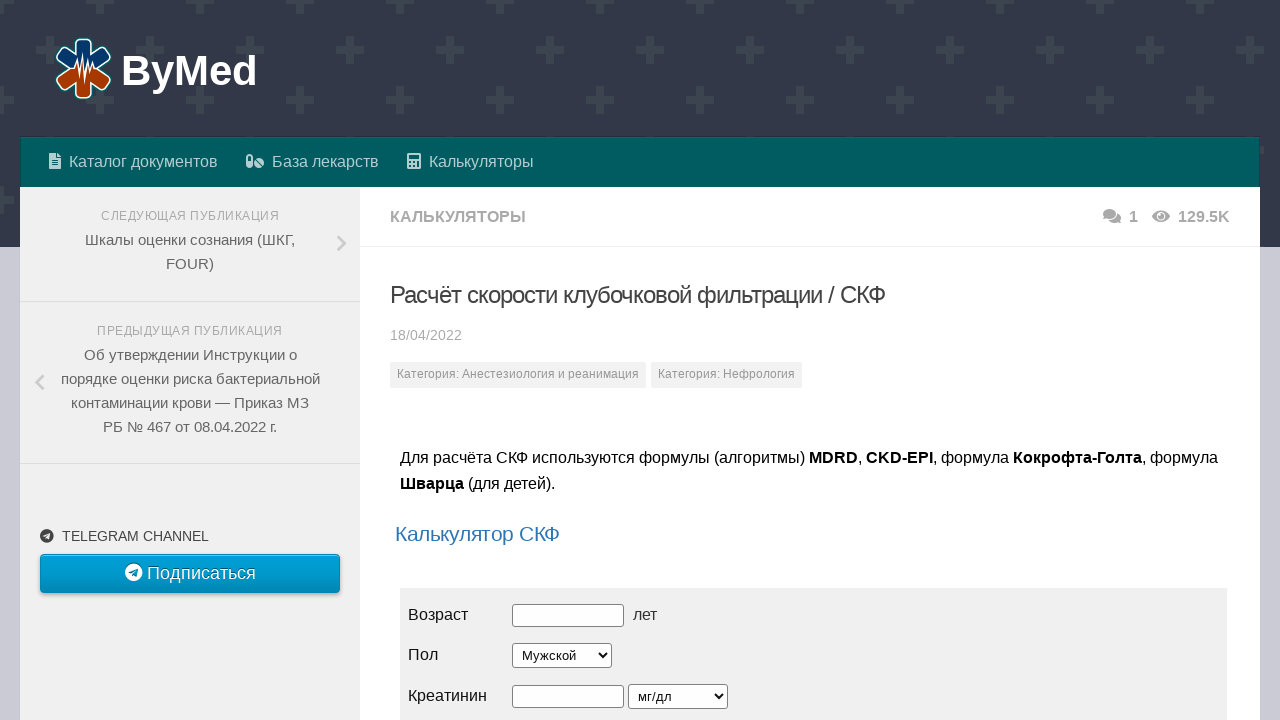